Tests that new items are appended to the bottom of the list by creating 3 todos and verifying the count display.

Starting URL: https://demo.playwright.dev/todomvc

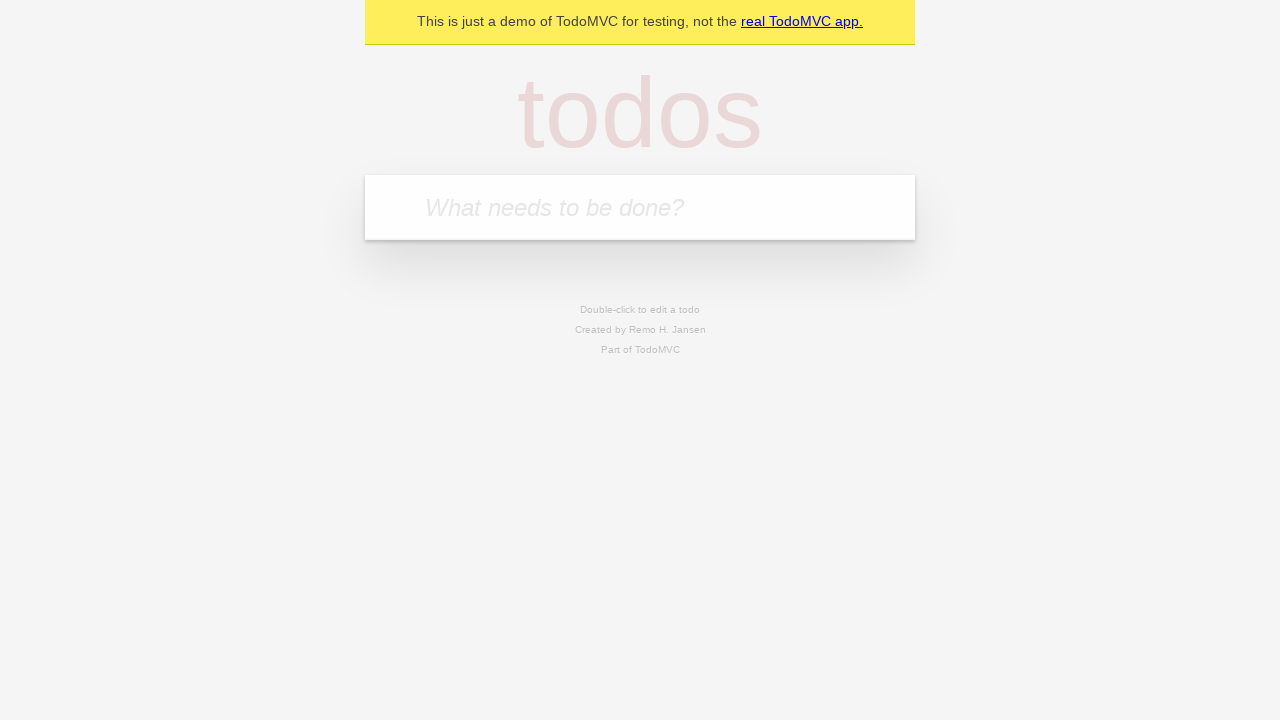

Filled todo input with 'buy some cheese' on internal:attr=[placeholder="What needs to be done?"i]
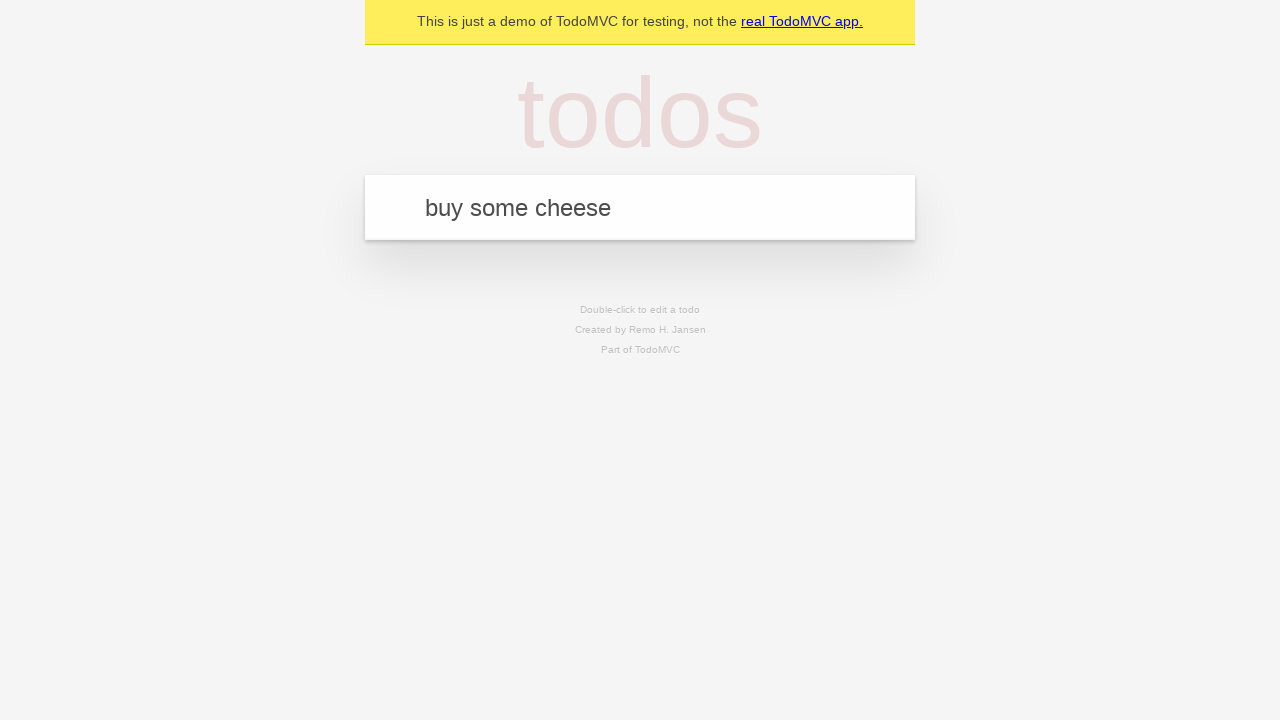

Pressed Enter to create first todo item on internal:attr=[placeholder="What needs to be done?"i]
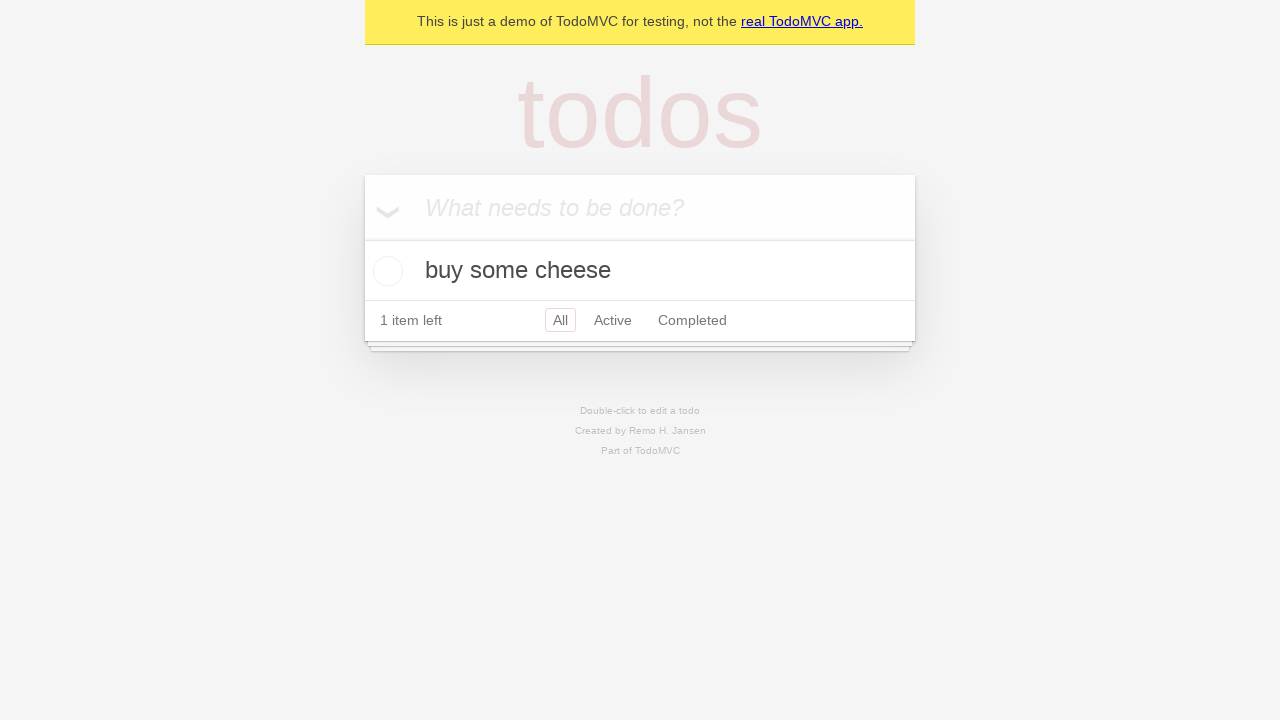

Filled todo input with 'feed the cat' on internal:attr=[placeholder="What needs to be done?"i]
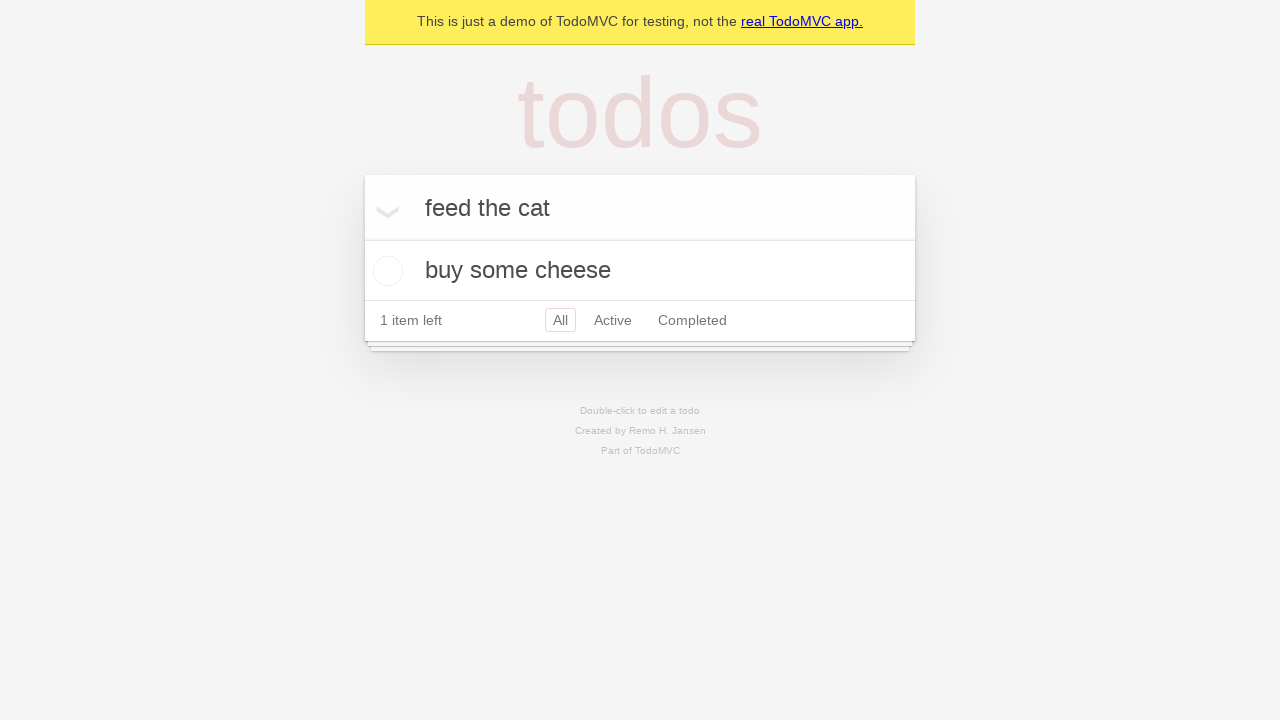

Pressed Enter to create second todo item on internal:attr=[placeholder="What needs to be done?"i]
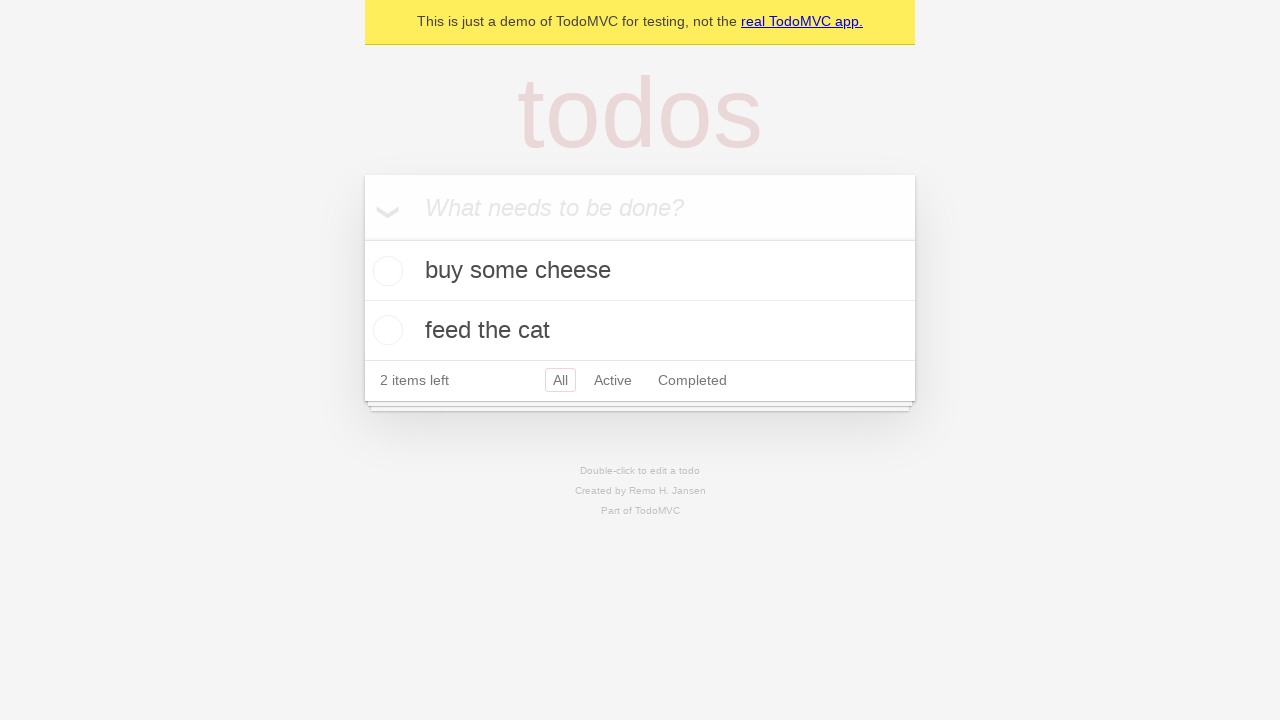

Filled todo input with 'book a doctors appointment' on internal:attr=[placeholder="What needs to be done?"i]
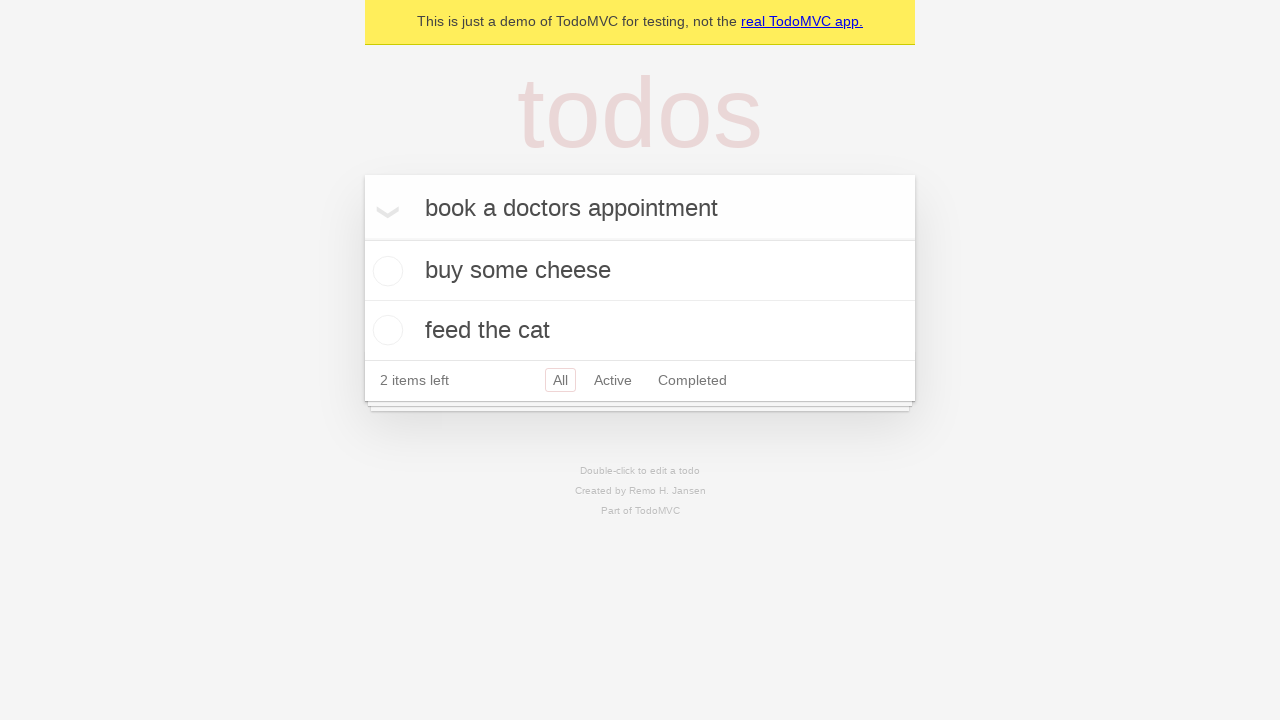

Pressed Enter to create third todo item on internal:attr=[placeholder="What needs to be done?"i]
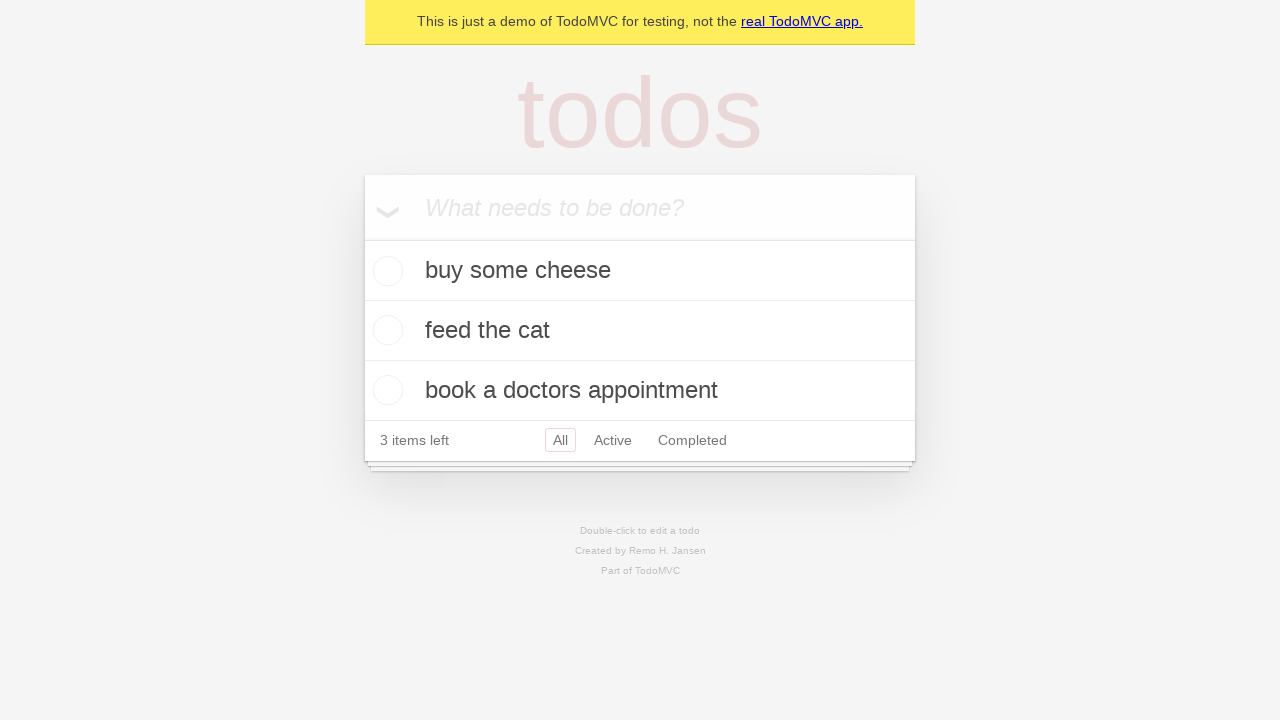

Verified that all 3 items are displayed with '3 items left' count
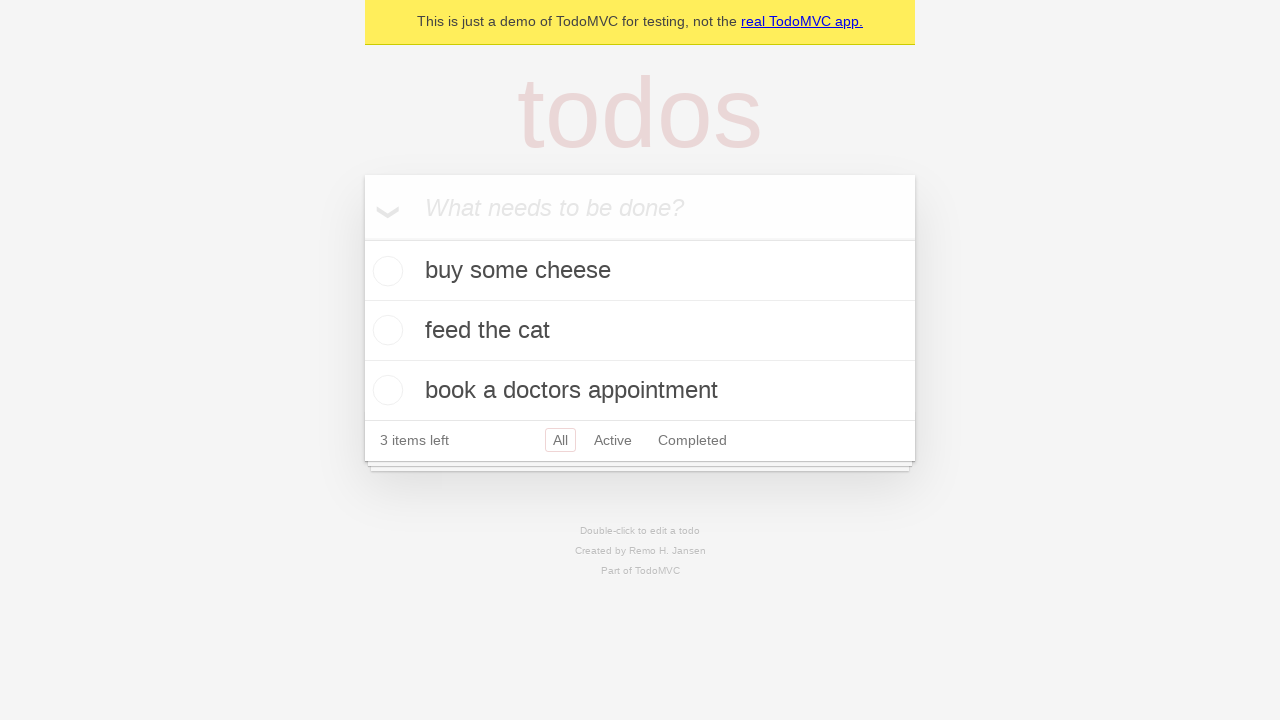

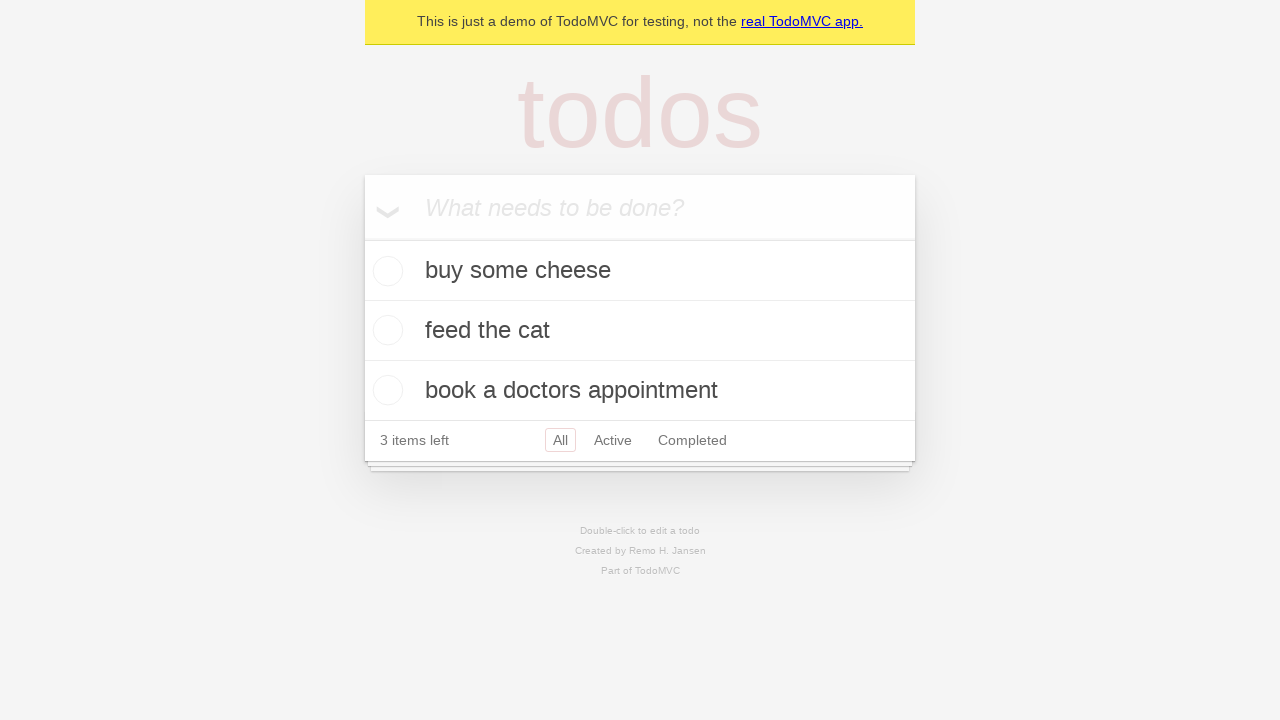